Tests the buy button on the Midtrans demo site by checking if it's enabled, selected, and displayed before clicking it

Starting URL: https://demo.midtrans.com/

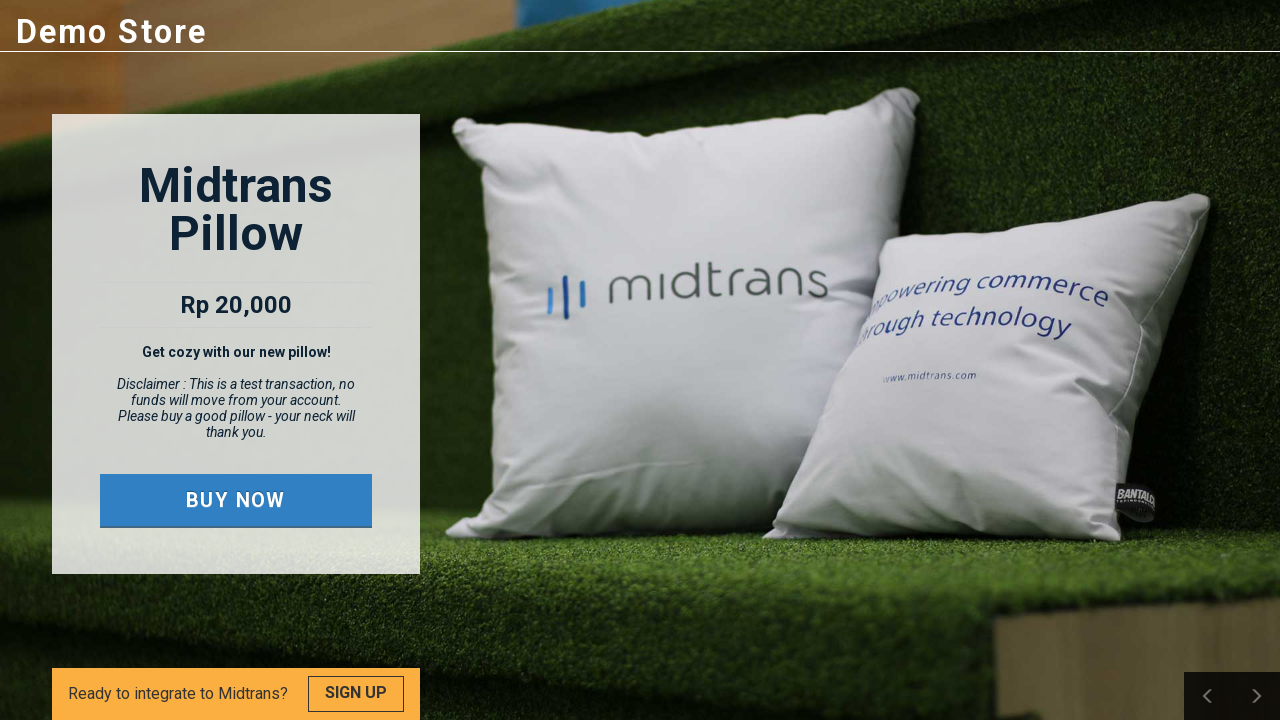

Retrieved page title
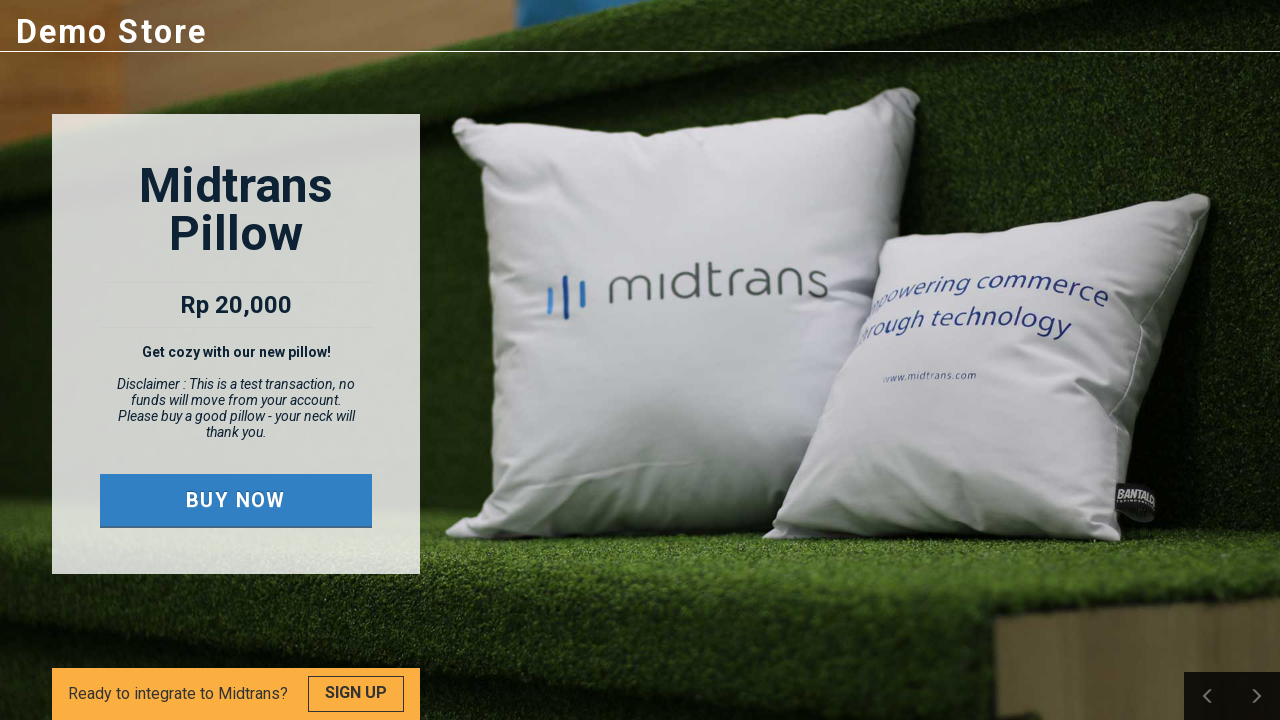

Located the buy button
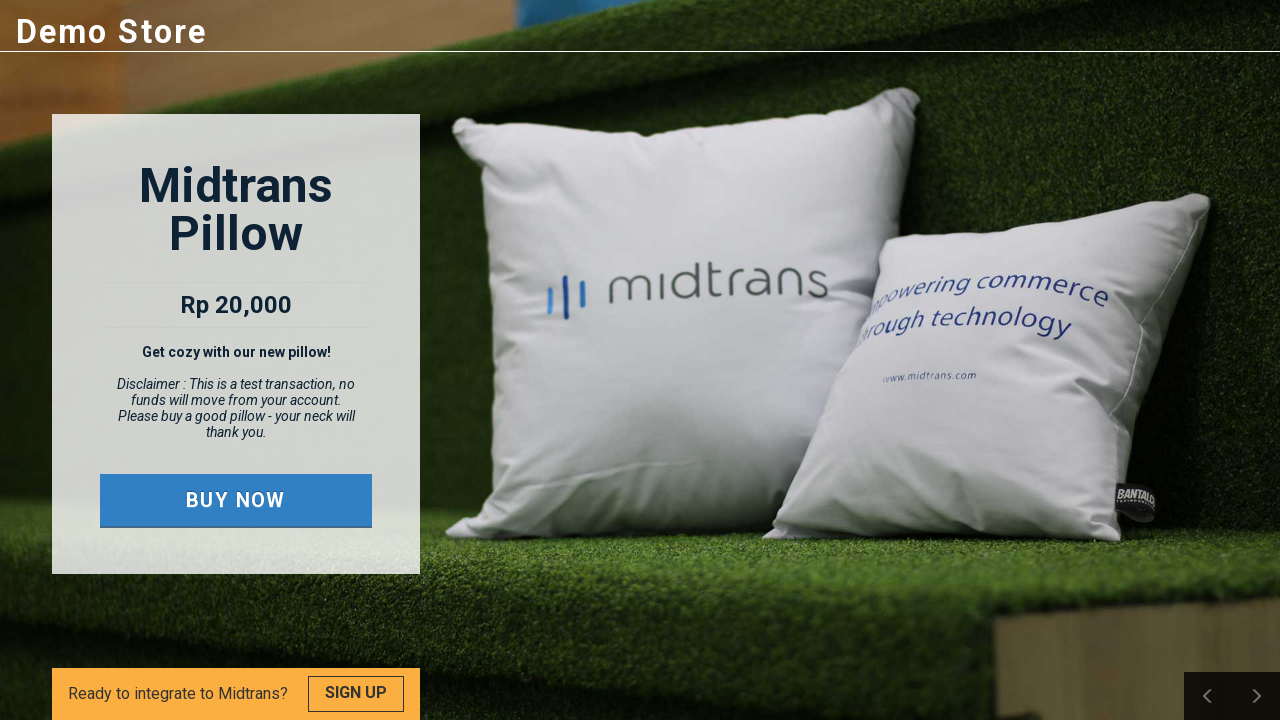

Verified buy button is enabled
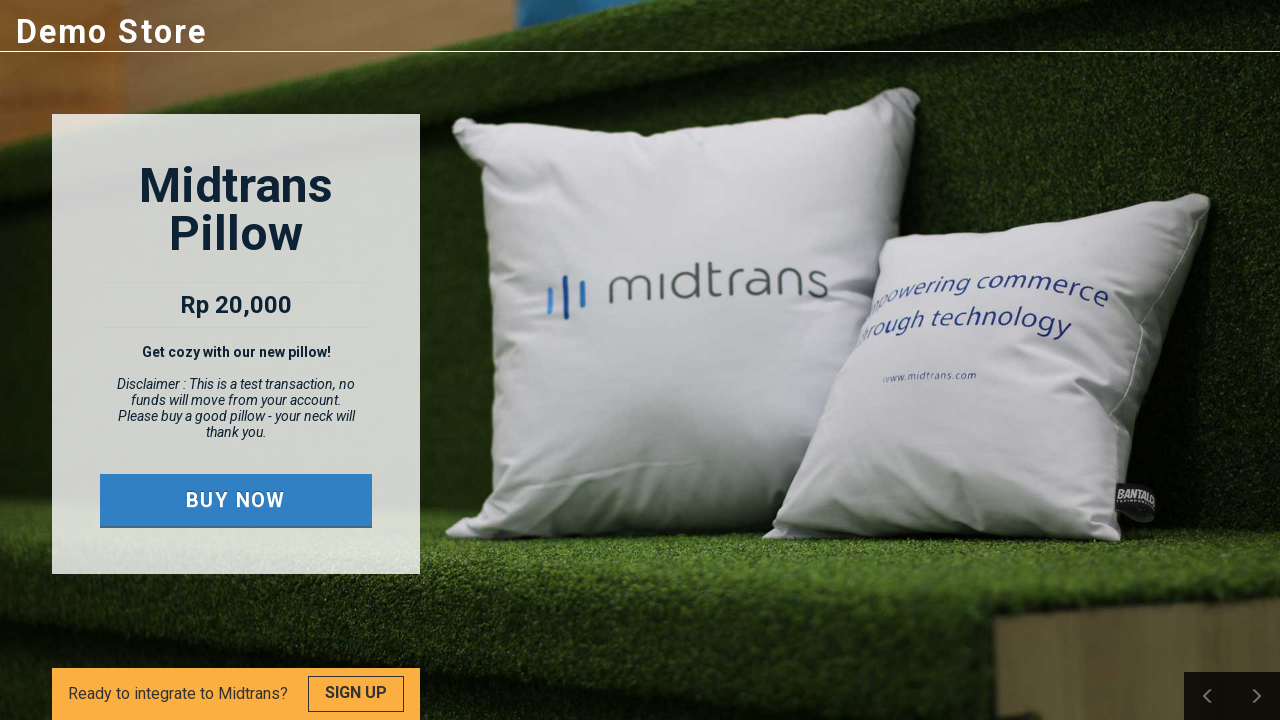

Clicked the buy button at (236, 500) on xpath=//a[@class='btn buy']
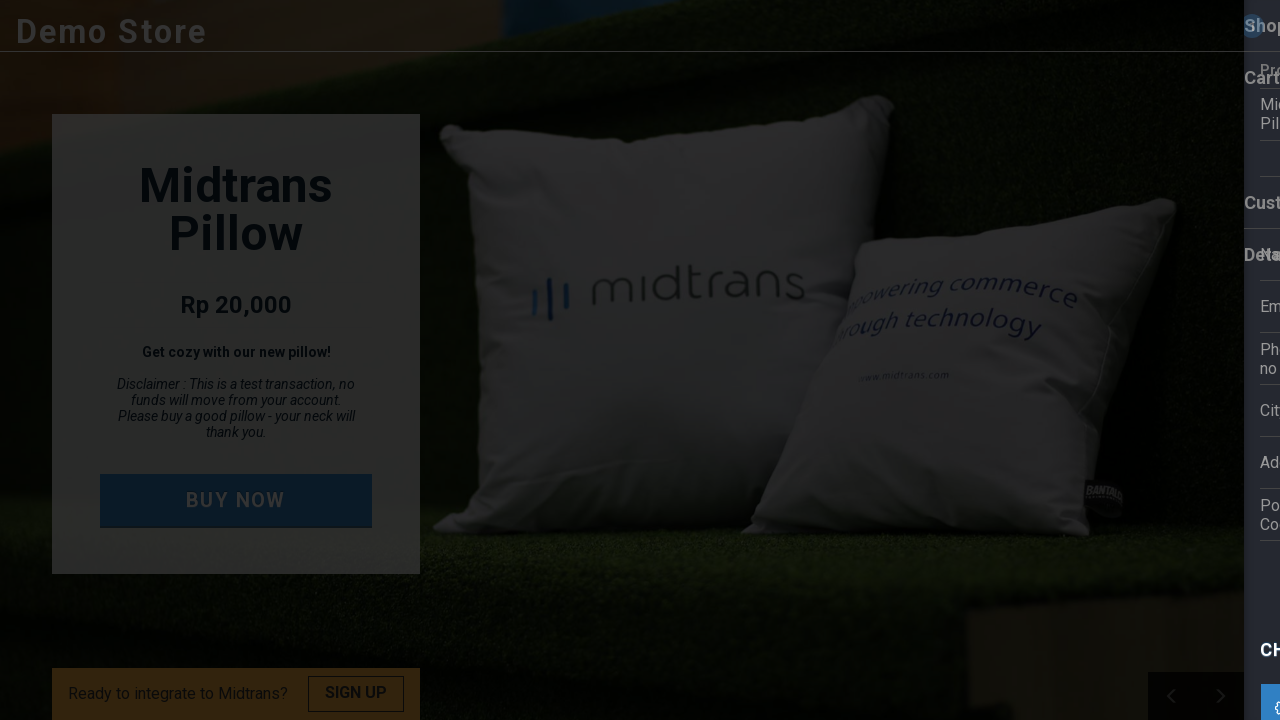

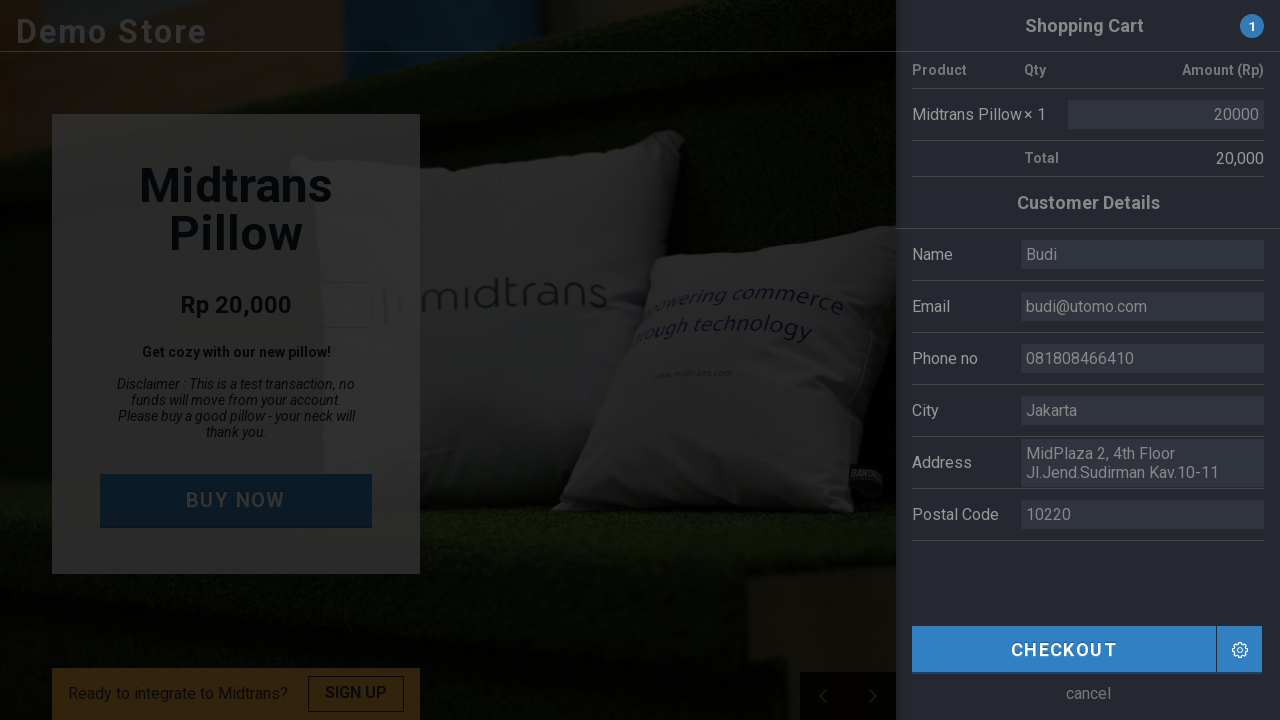